Tests highlighting a specific element on a large page by finding it by ID and visually verifying it can be located. The test finds an element and applies temporary styling to highlight it.

Starting URL: http://the-internet.herokuapp.com/large

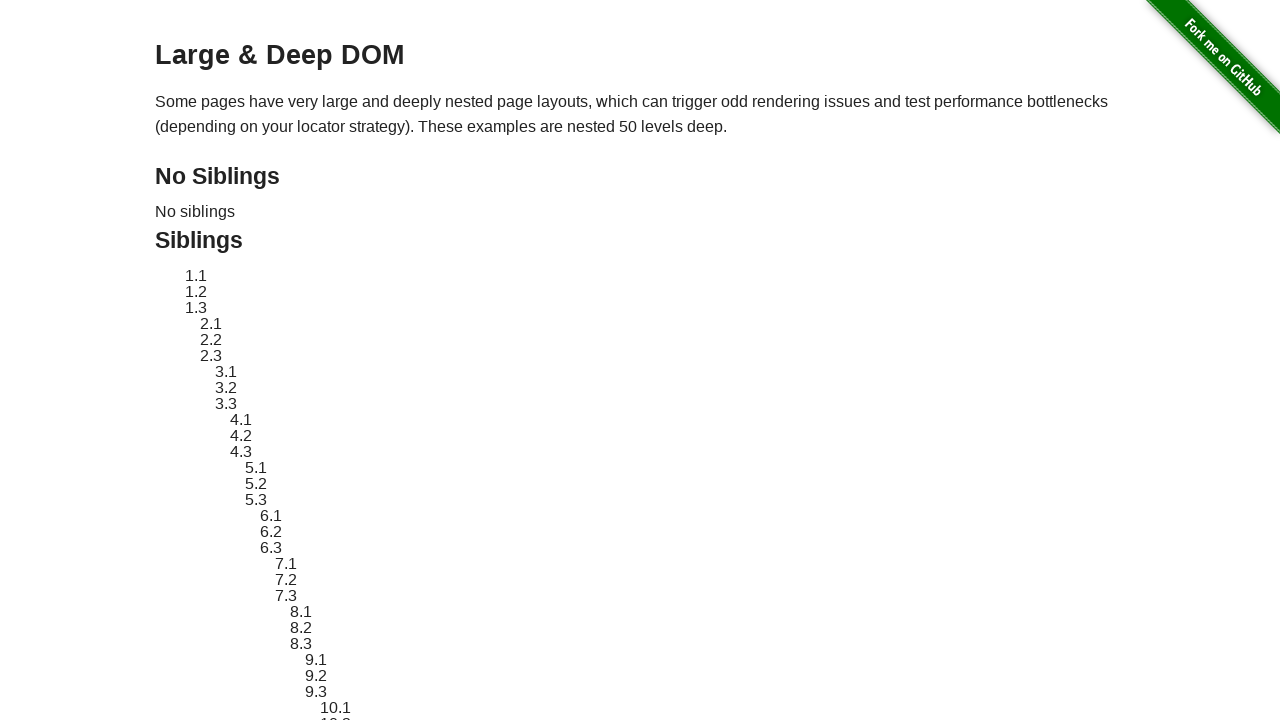

Located target element #sibling-2.3 and verified it is visible
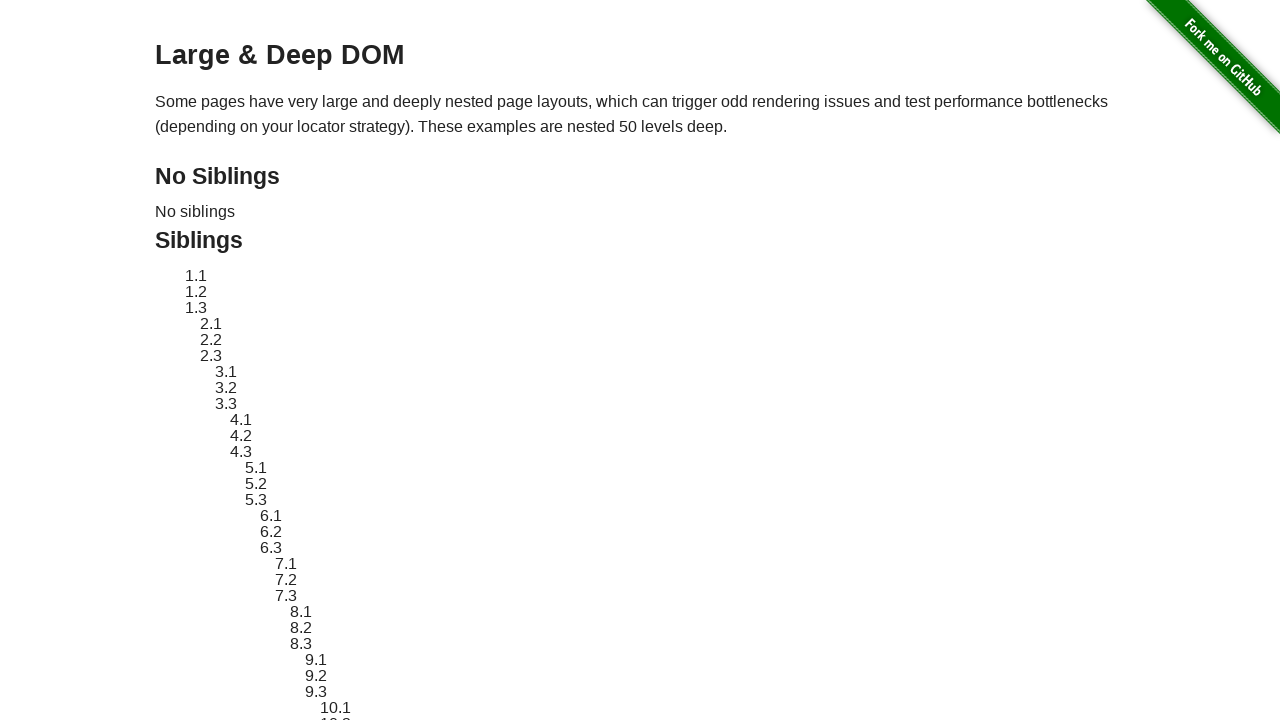

Applied red dashed border highlight to target element
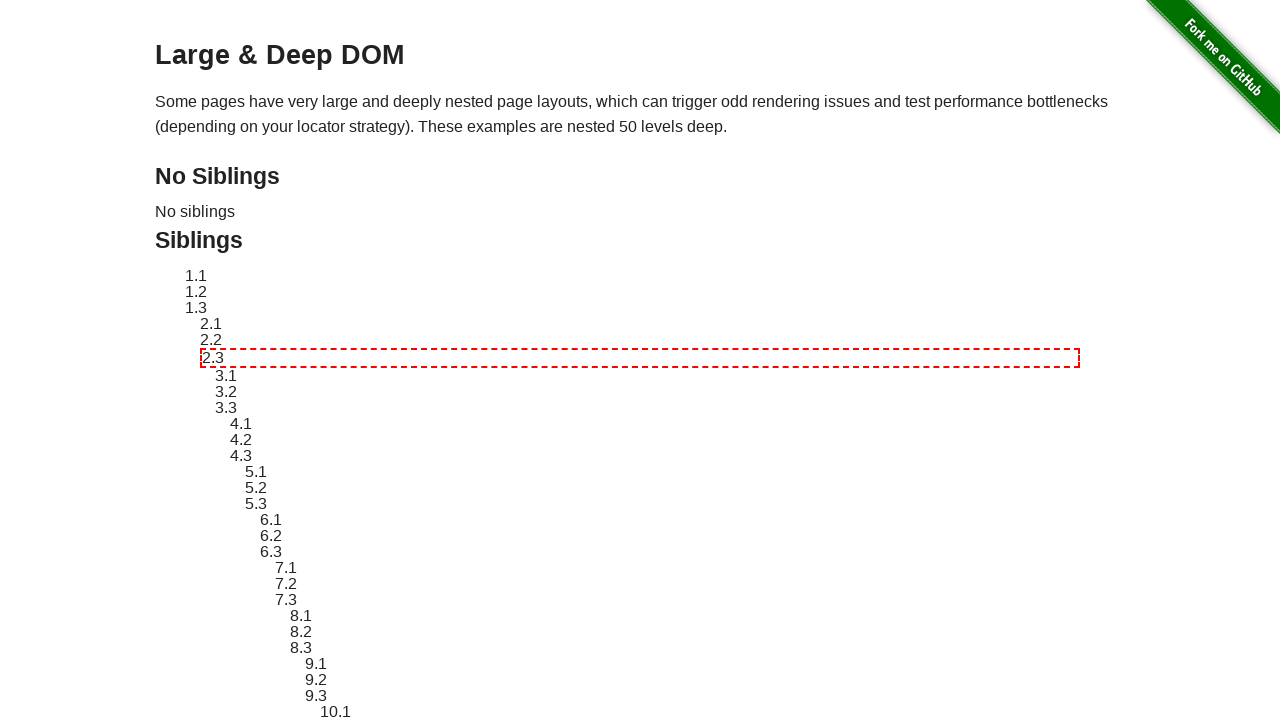

Waited 2 seconds to visually verify the highlight
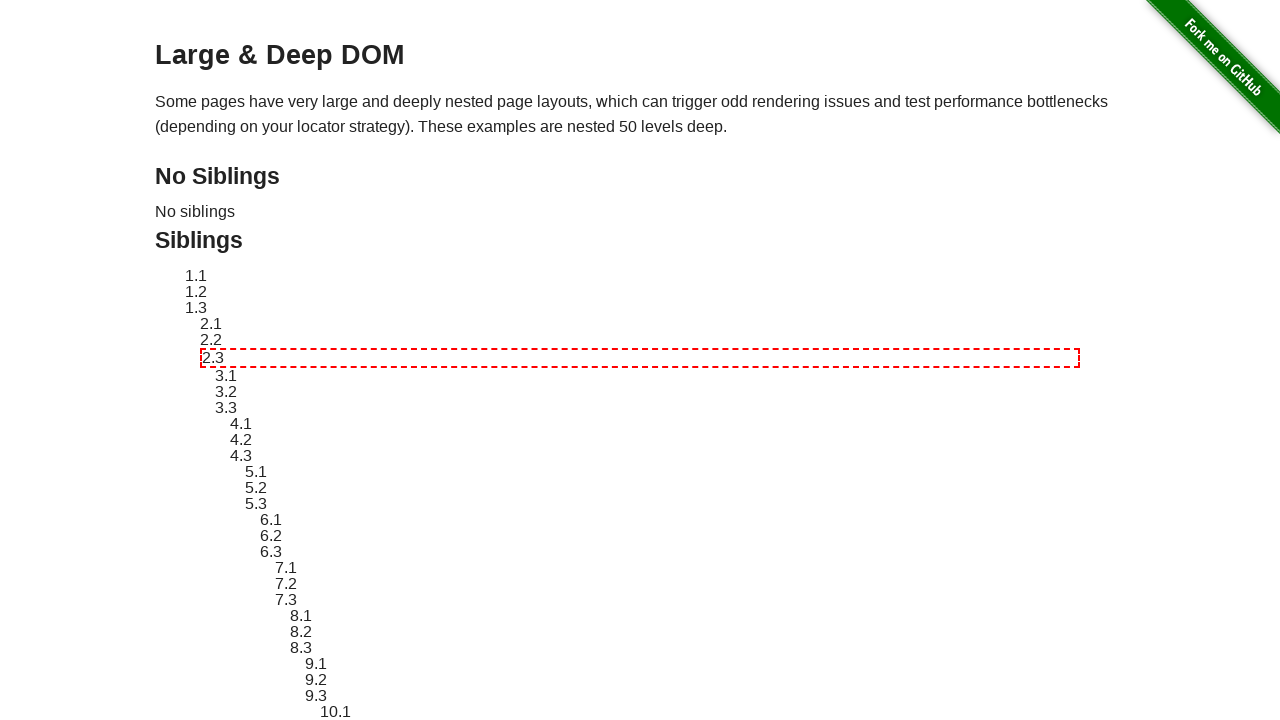

Removed highlight by reverting element style to original
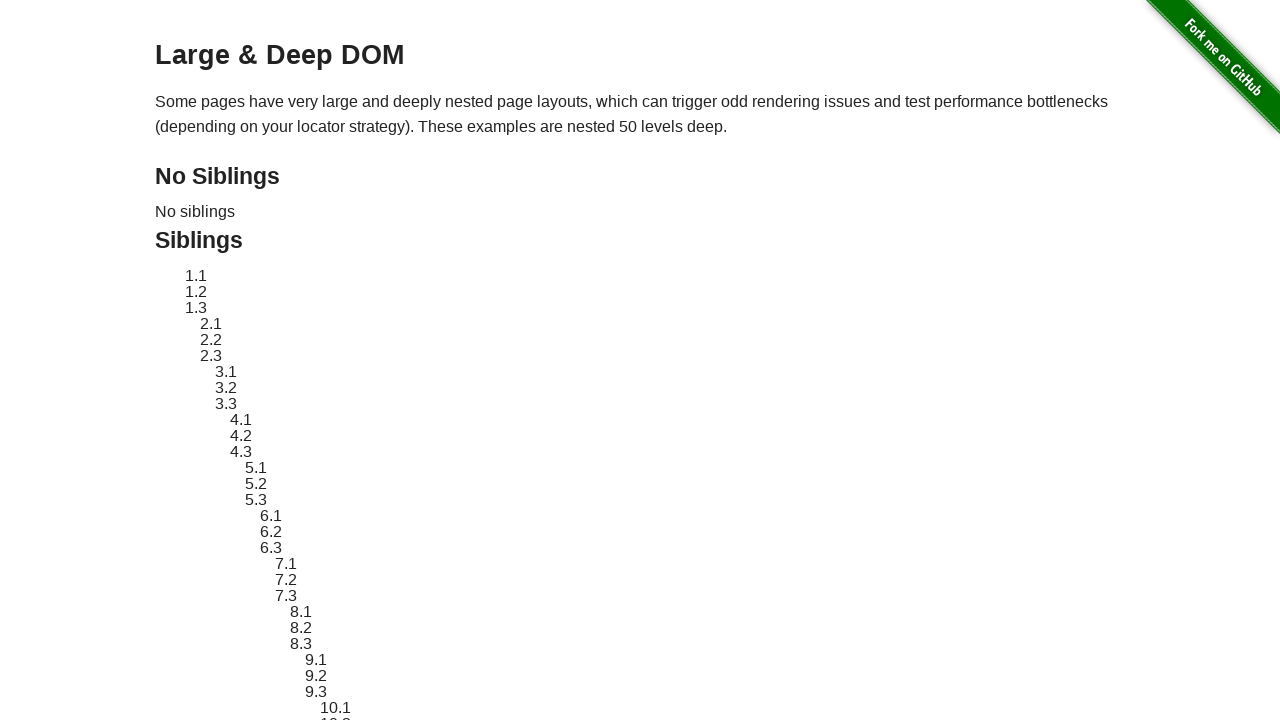

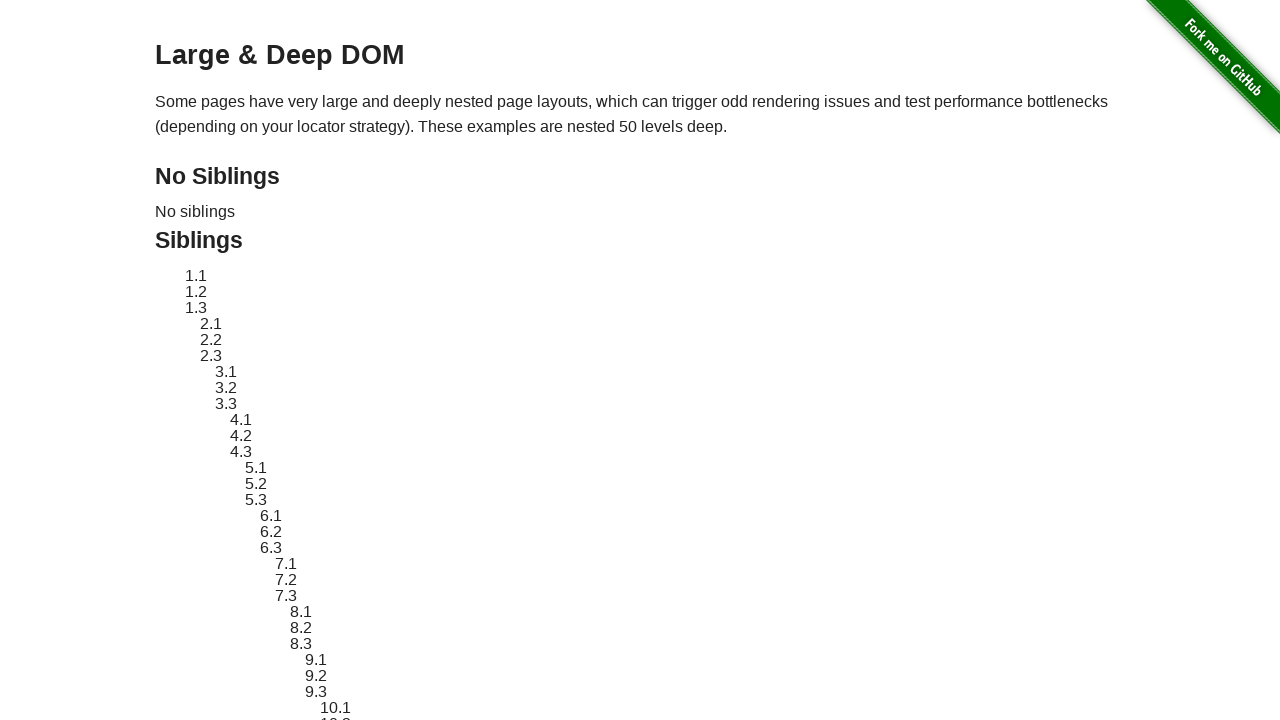